Solves a math captcha by extracting a value from an image attribute, calculating the result, and submitting a form with checkboxes

Starting URL: http://suninjuly.github.io/get_attribute.html

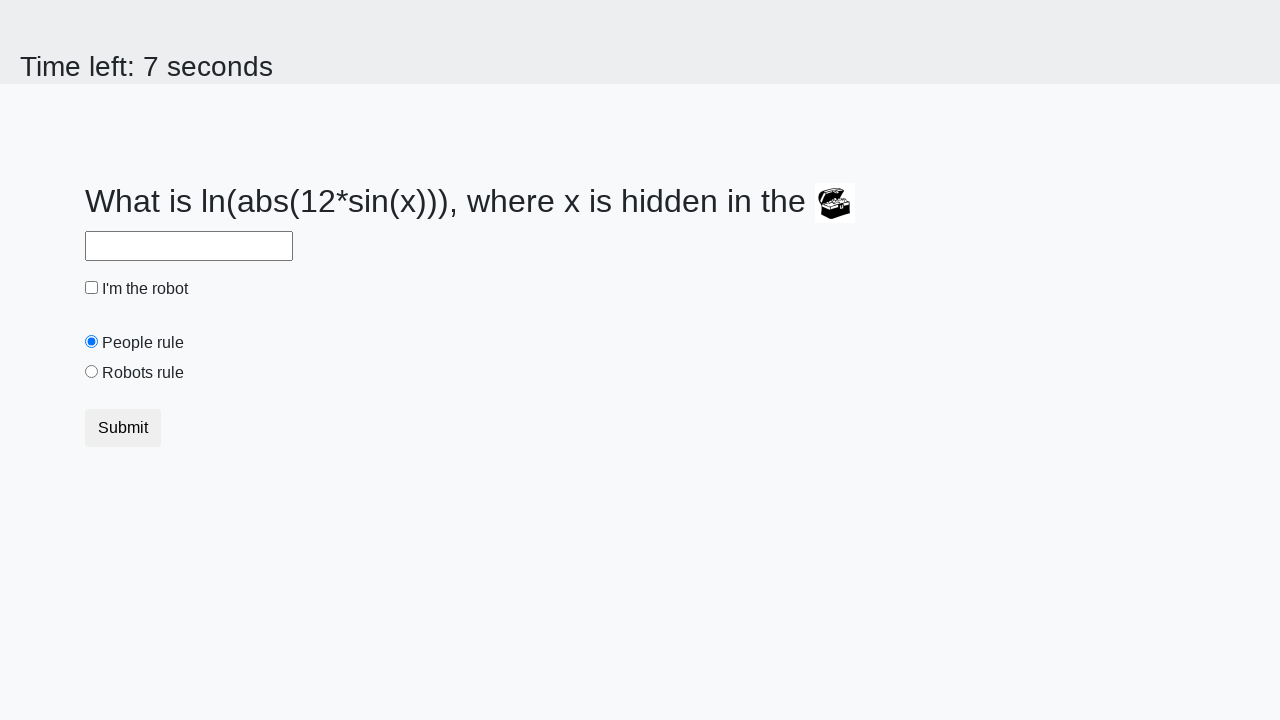

Located the image element on the page
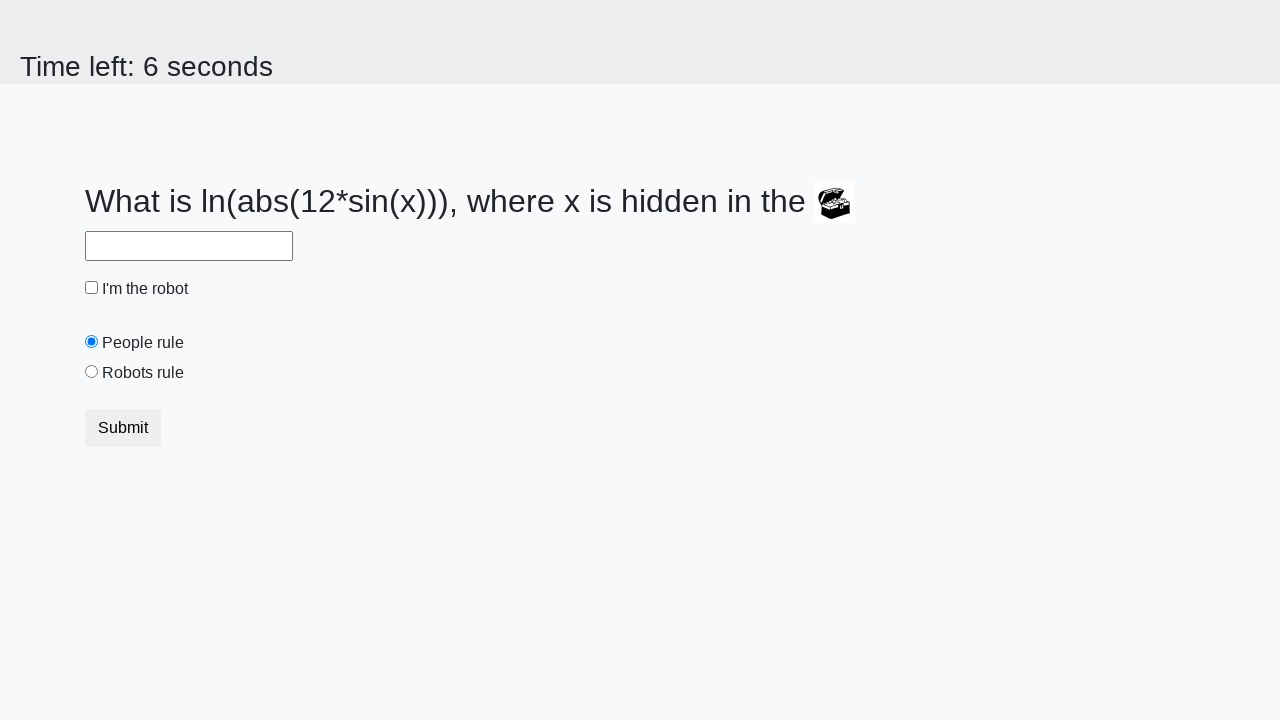

Extracted valuex attribute from image: 220
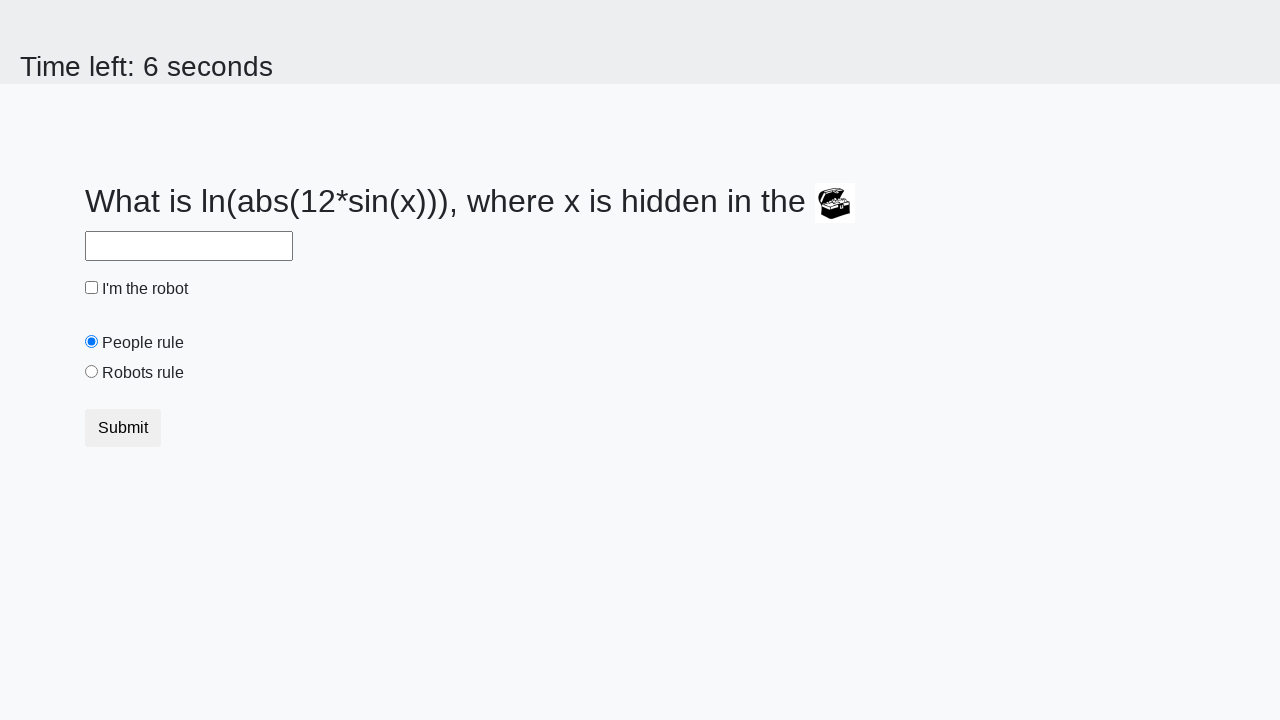

Calculated math captcha result: 0.059008775722711355
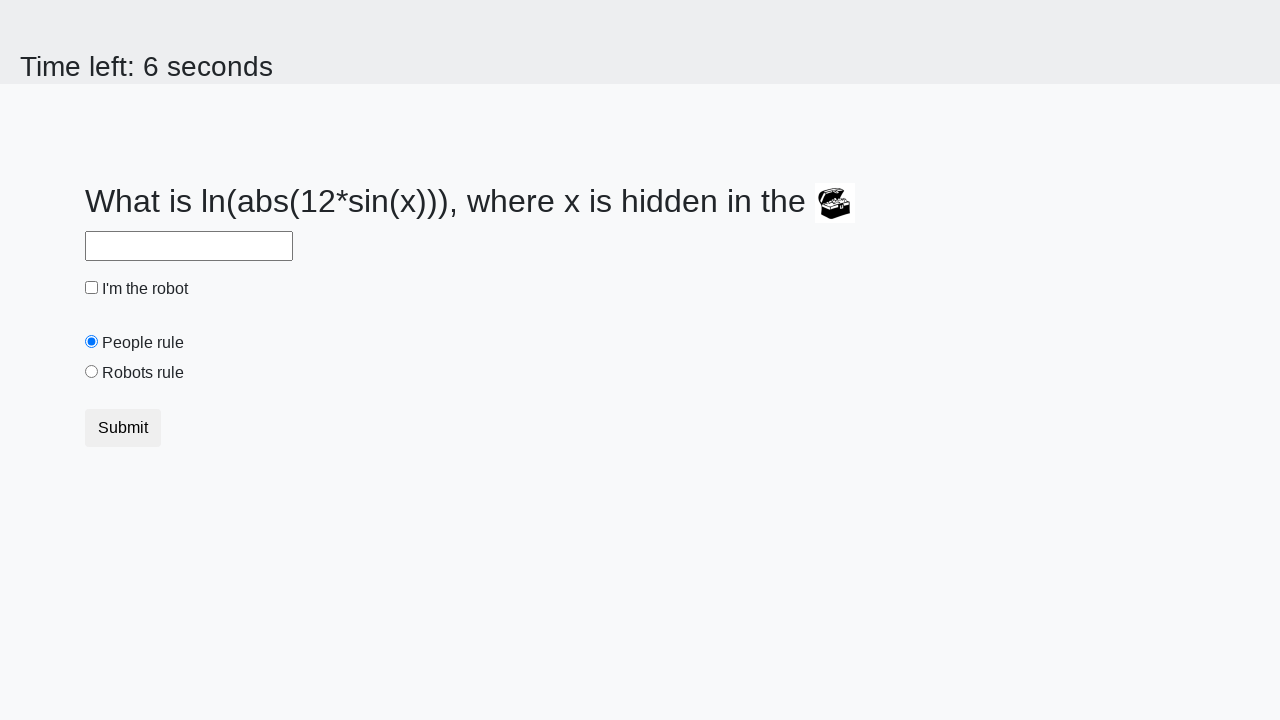

Filled answer field with calculated value: 0.059008775722711355 on #answer
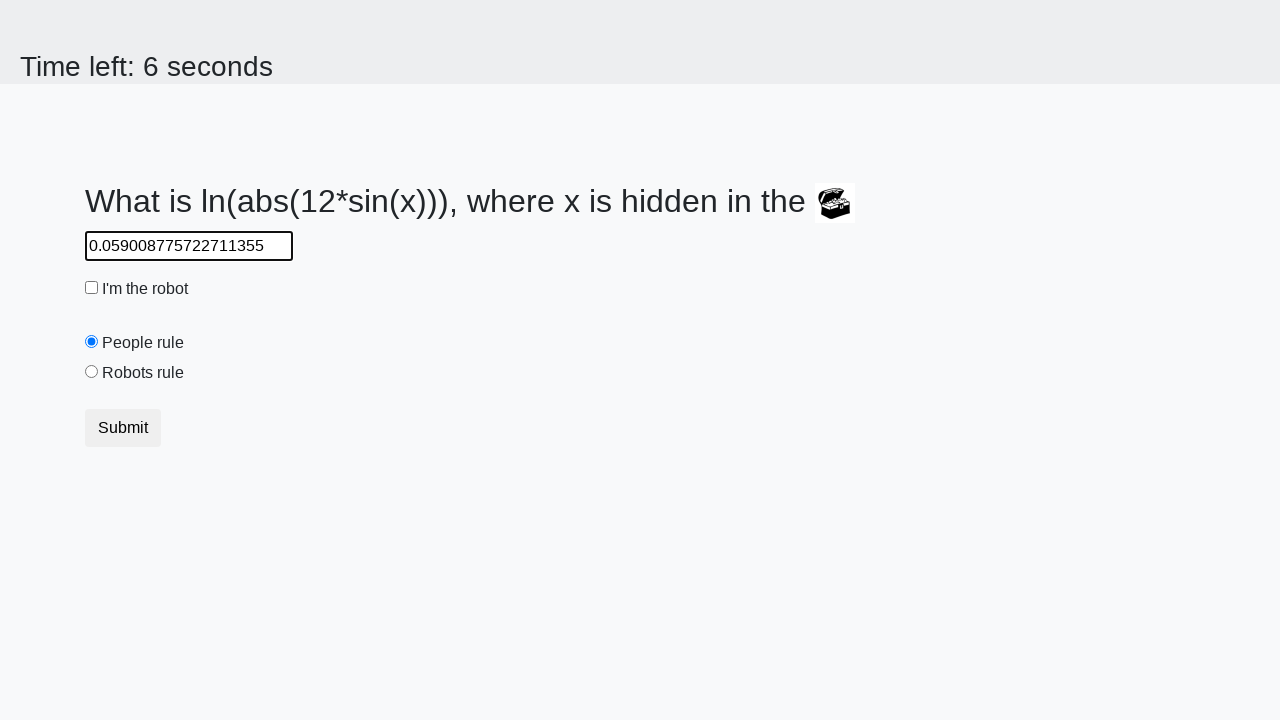

Clicked the robot checkbox at (92, 288) on #robotCheckbox
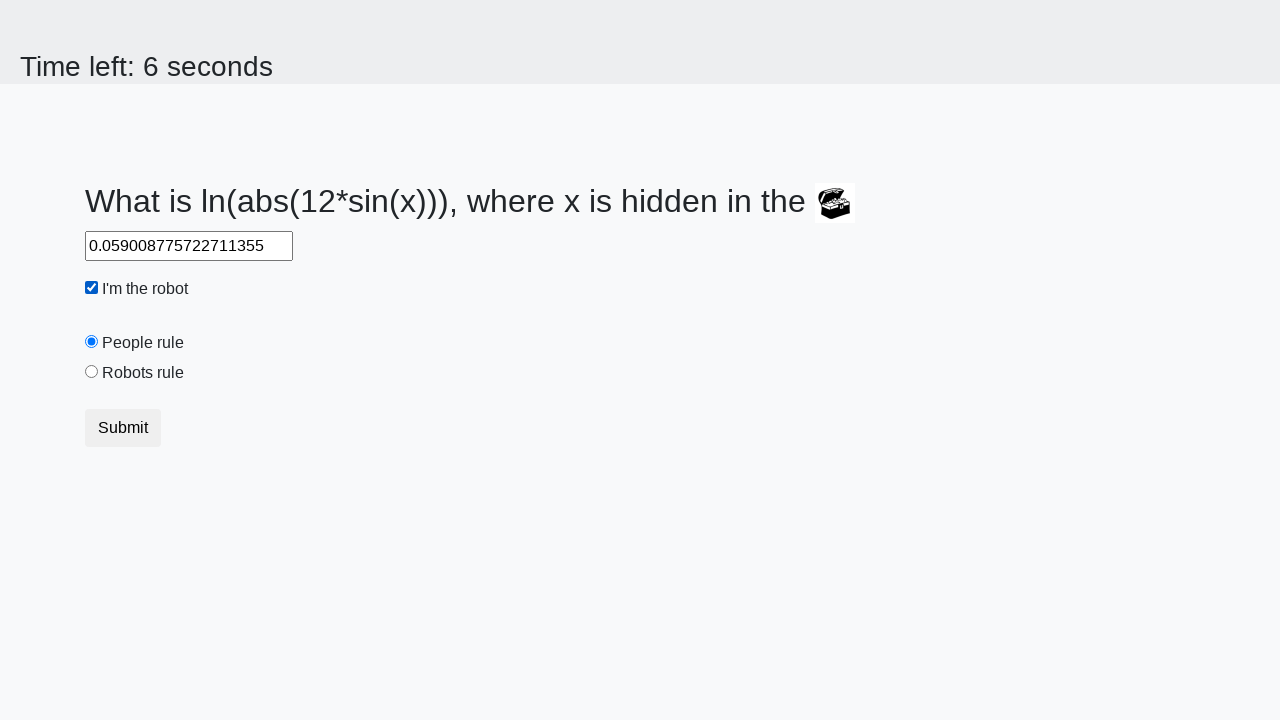

Clicked the robots rule radio button at (92, 372) on #robotsRule
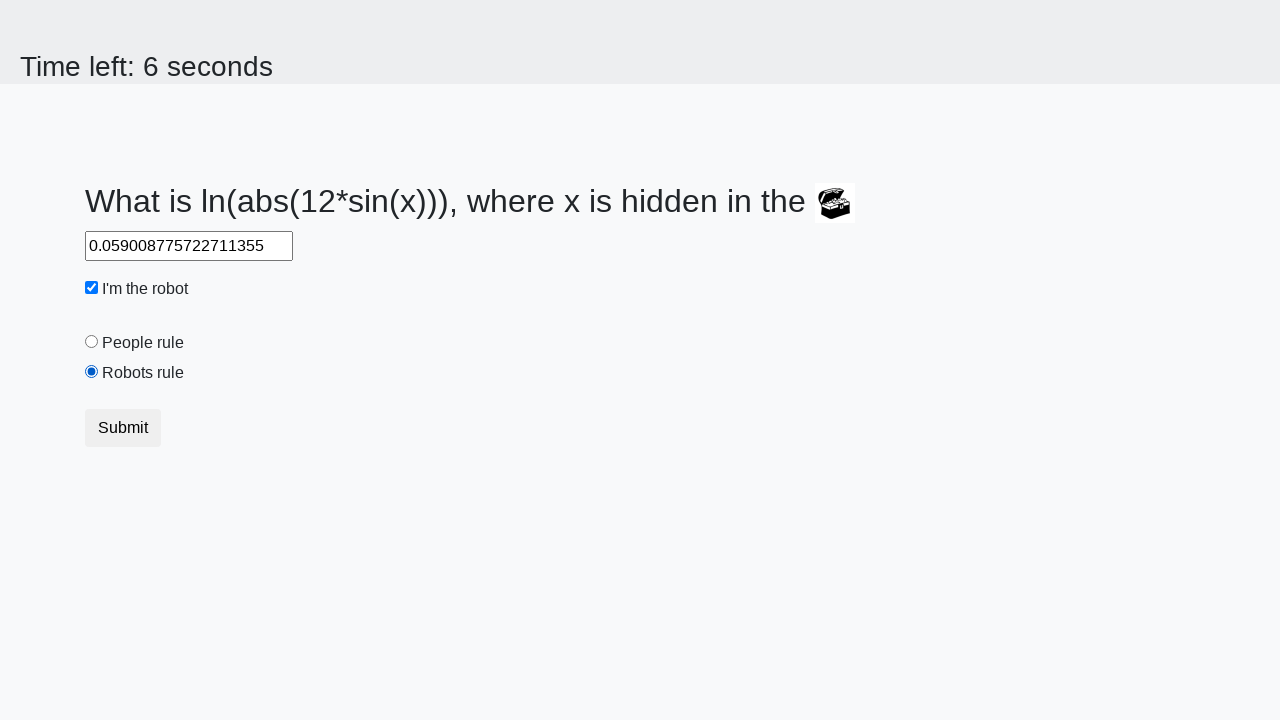

Clicked the submit button to submit the form at (123, 428) on [type="Submit"]
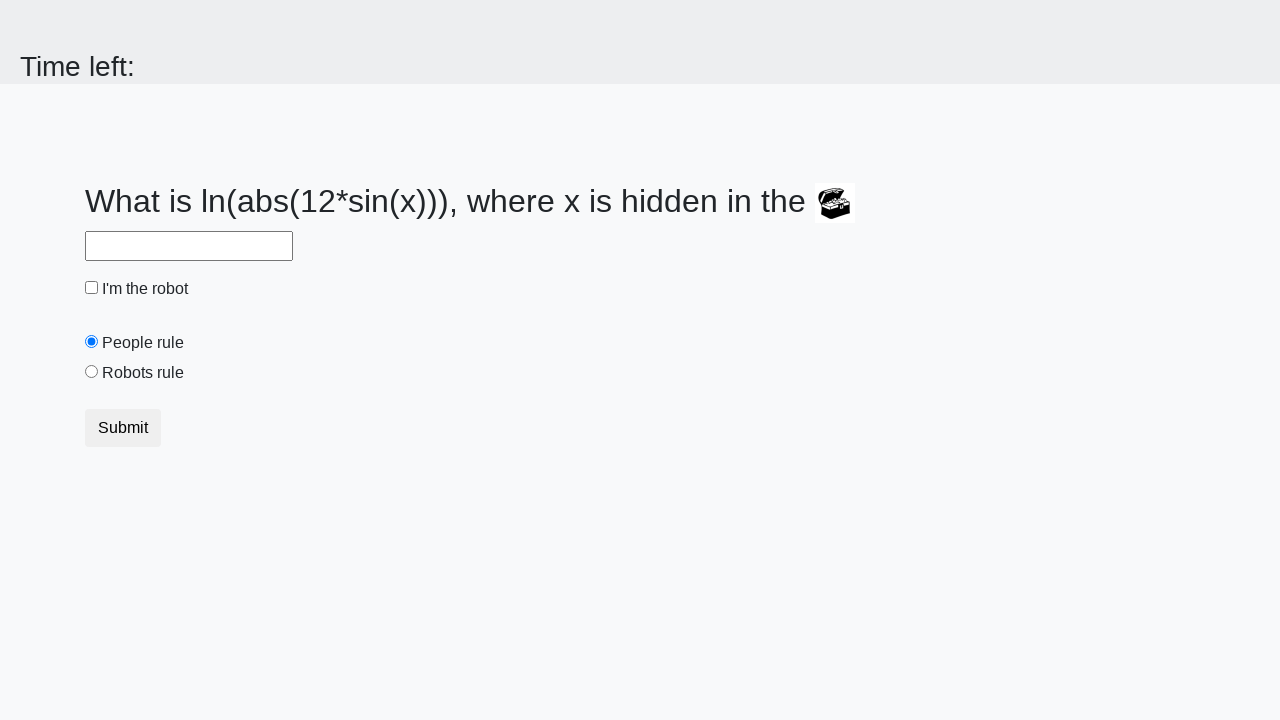

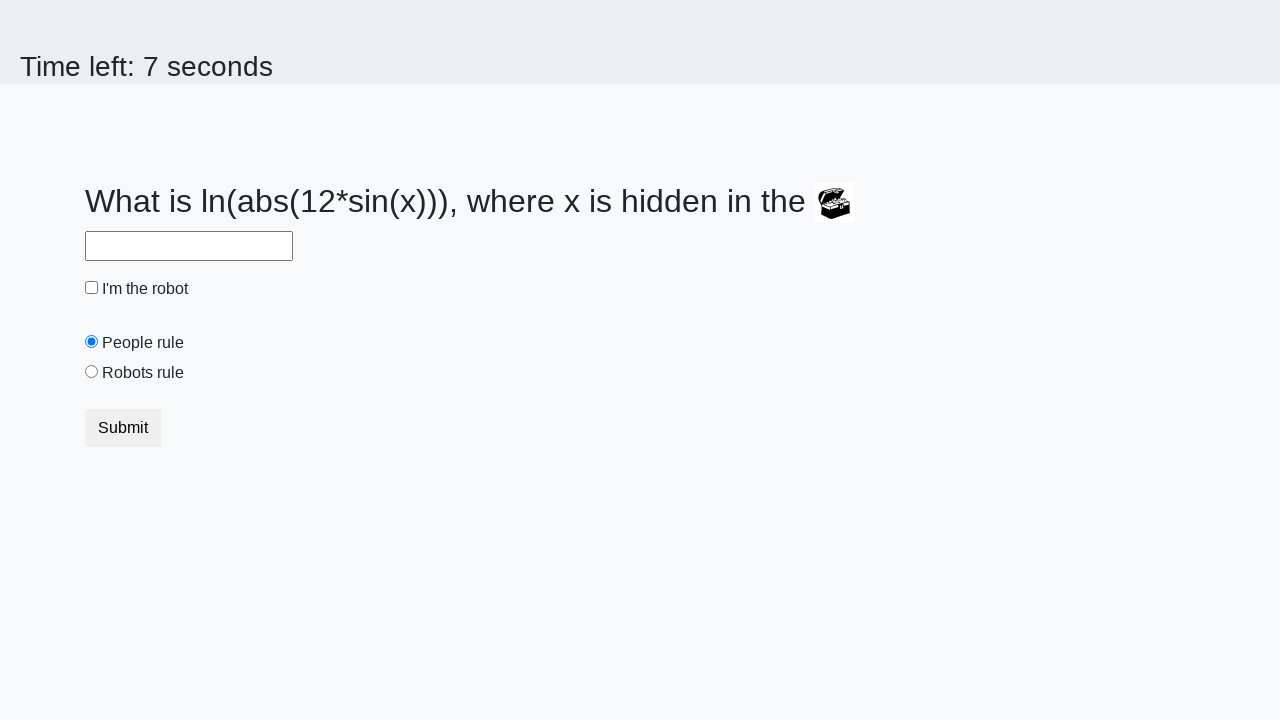